Tests adding 5 elements by clicking the "Add Element" button and verifies that 5 delete buttons appear on the Add/Remove Elements page

Starting URL: https://the-internet.herokuapp.com

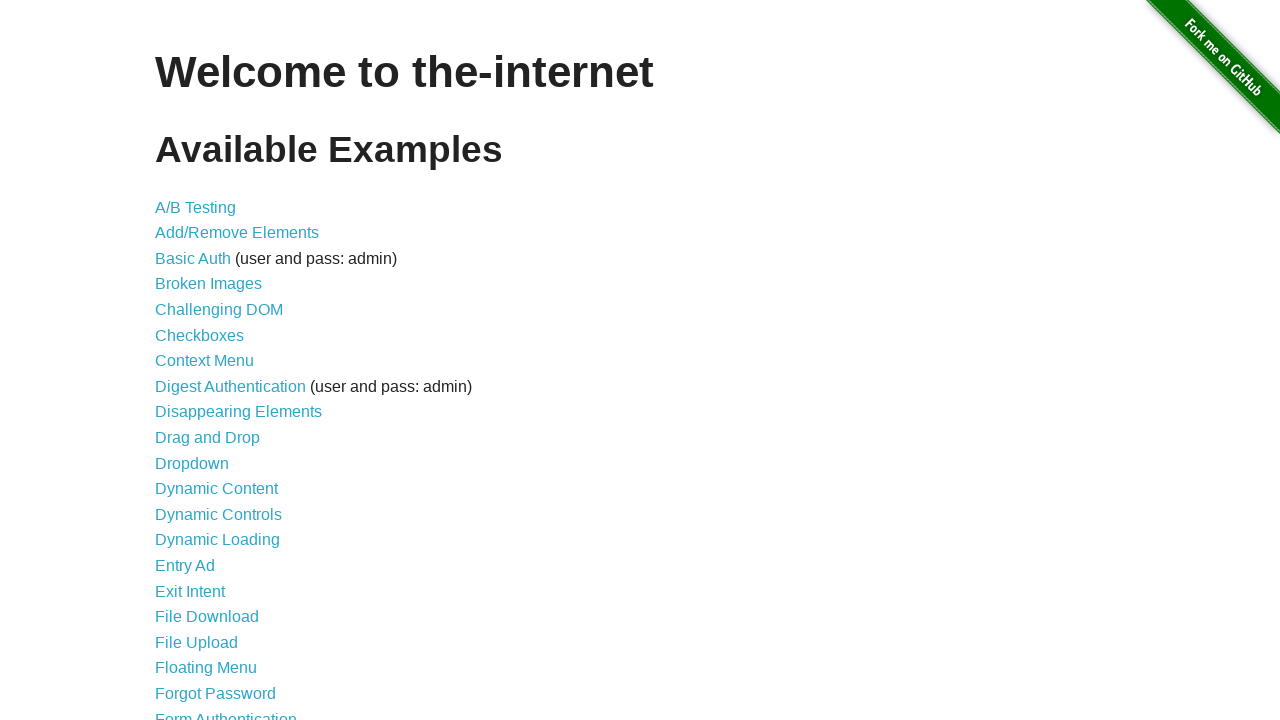

Clicked on Add/Remove Elements link at (237, 233) on a[href='/add_remove_elements/']
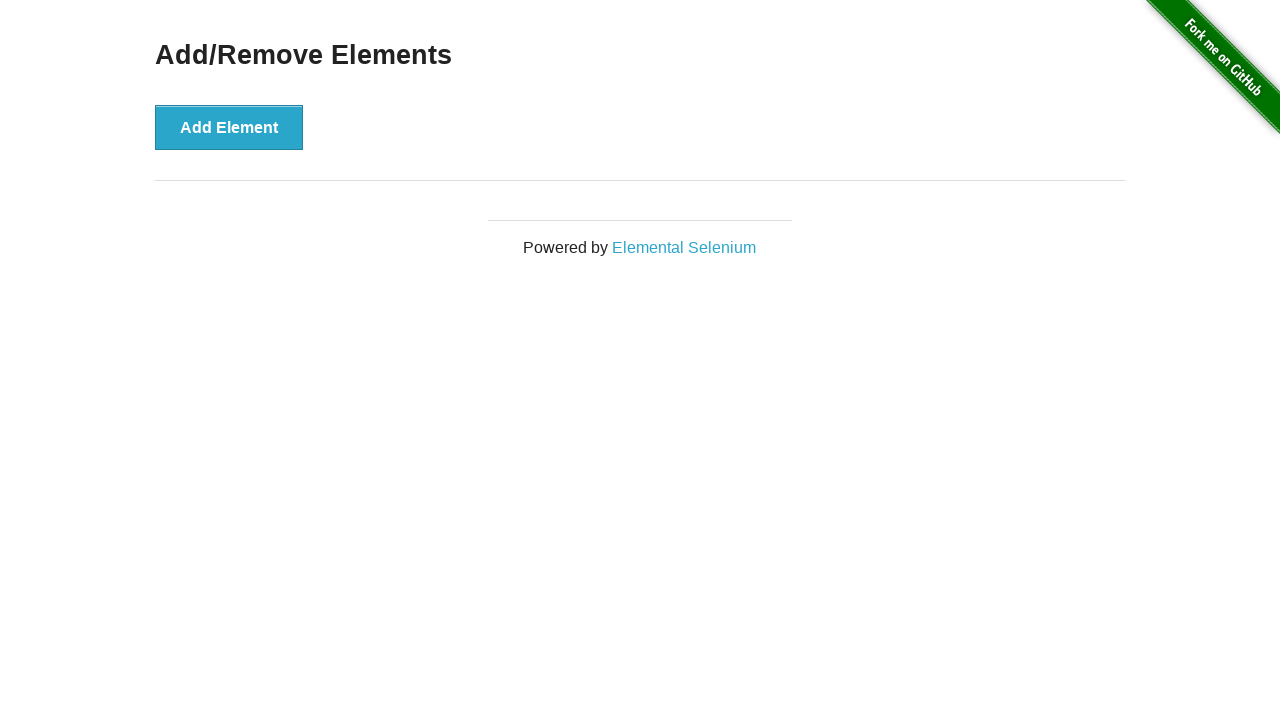

Add Element button loaded on the page
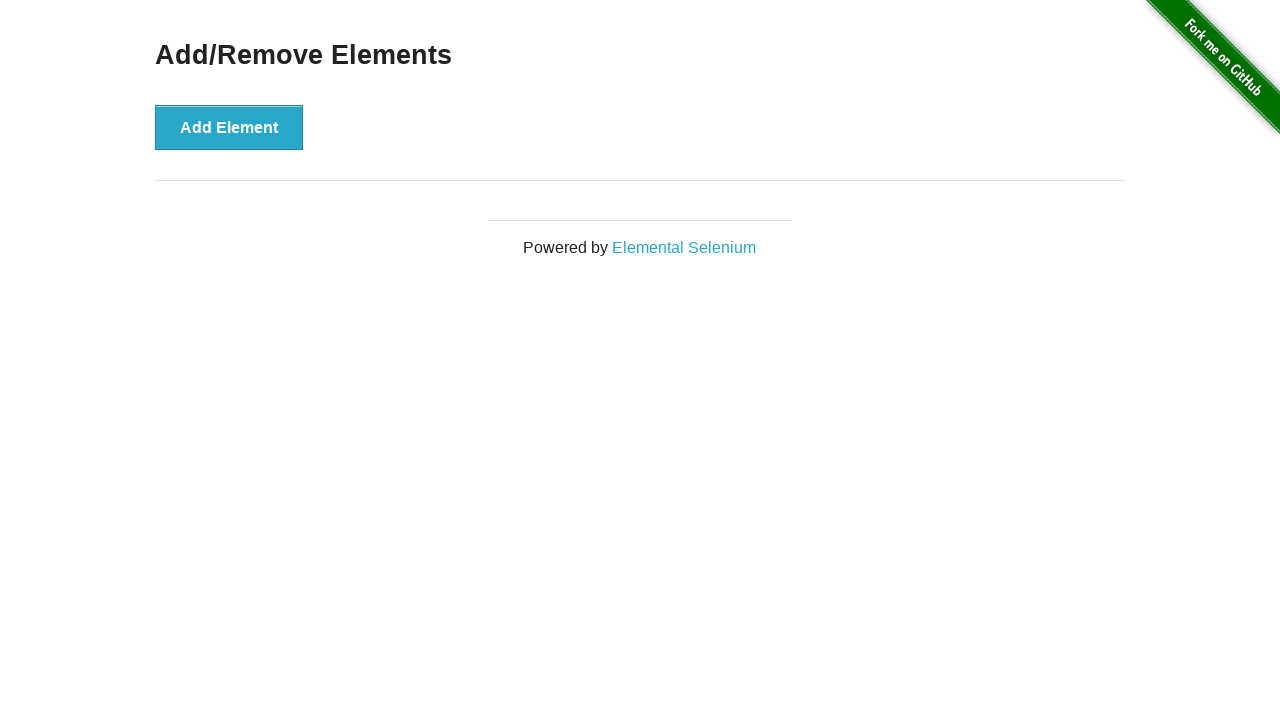

Clicked Add Element button (iteration 1 of 5) at (229, 127) on button[onclick='addElement()']
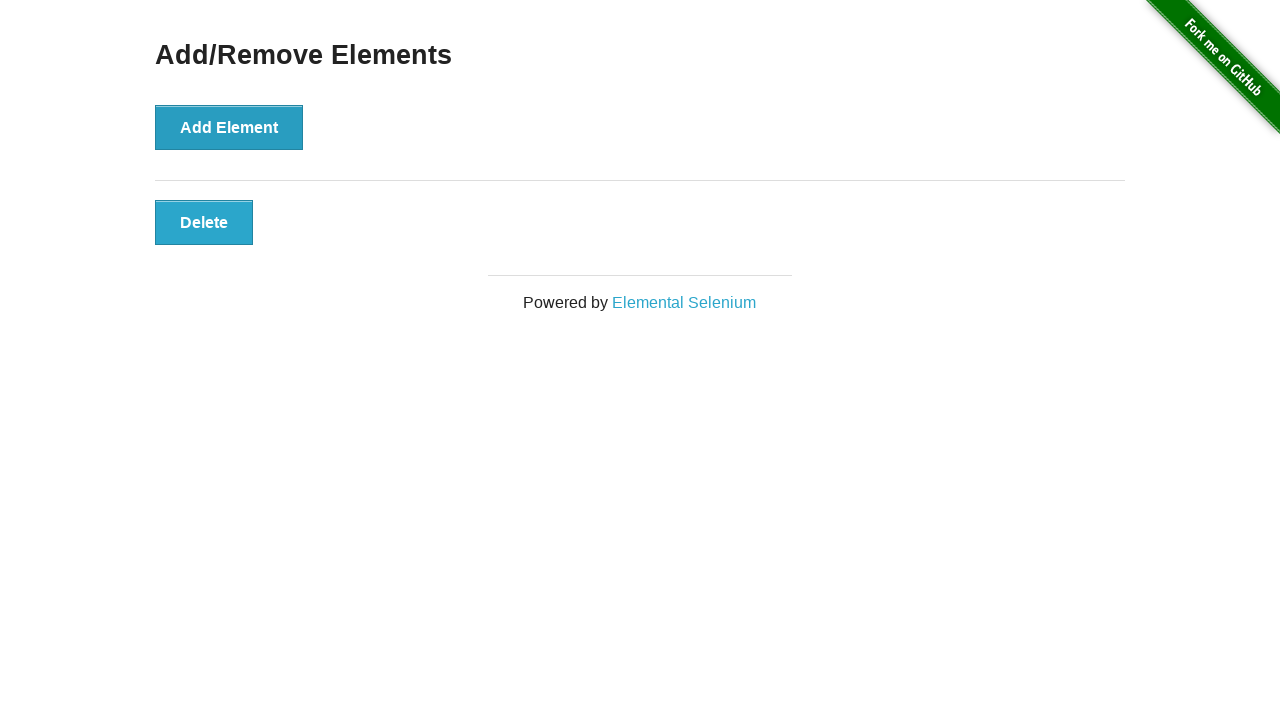

Clicked Add Element button (iteration 2 of 5) at (229, 127) on button[onclick='addElement()']
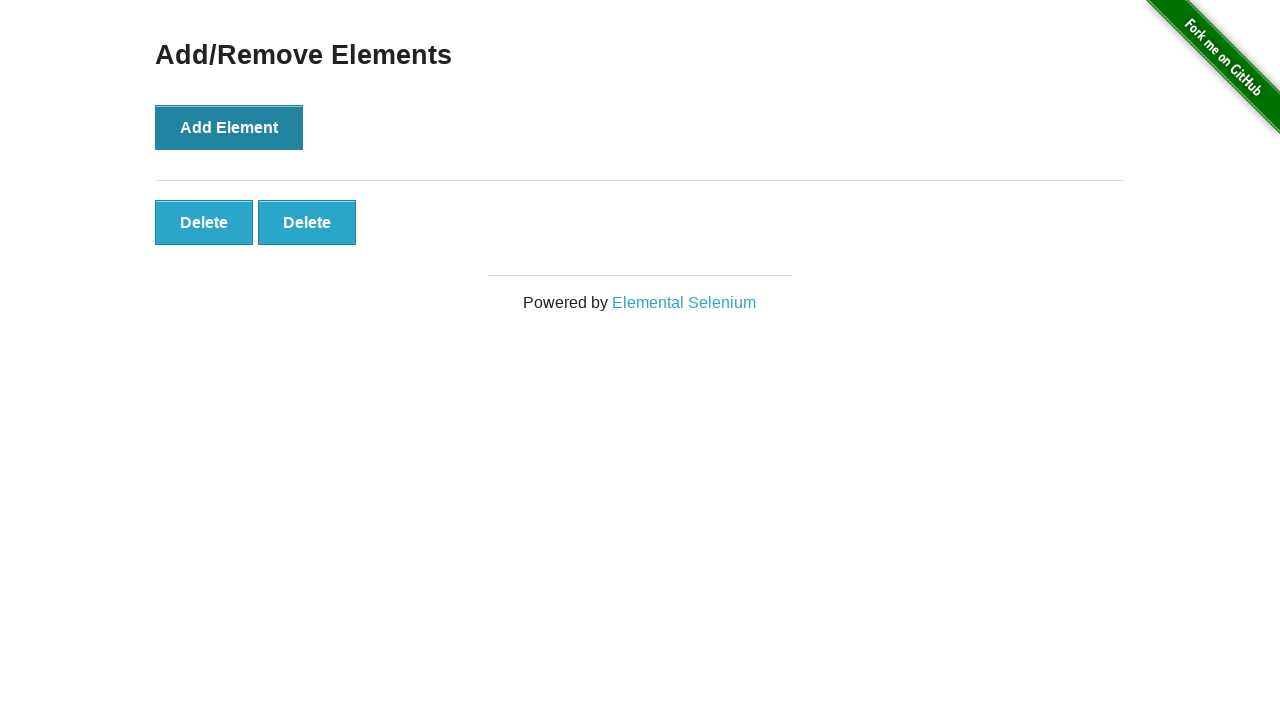

Clicked Add Element button (iteration 3 of 5) at (229, 127) on button[onclick='addElement()']
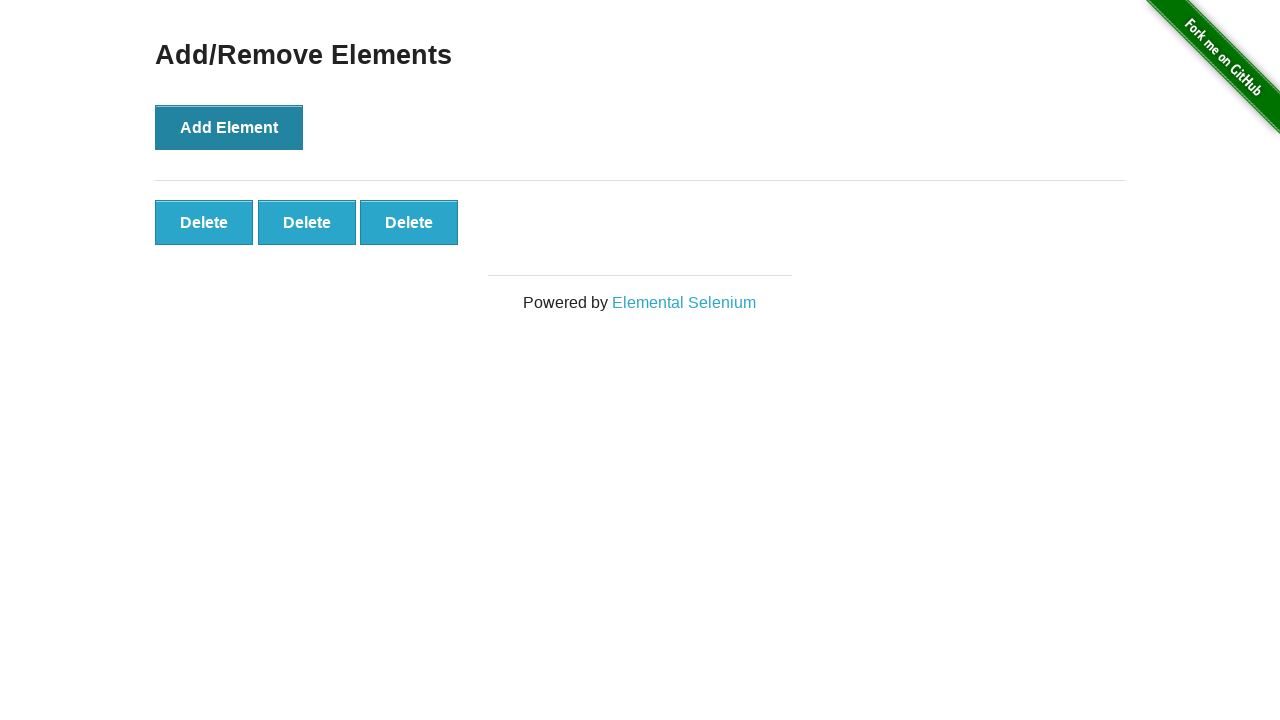

Clicked Add Element button (iteration 4 of 5) at (229, 127) on button[onclick='addElement()']
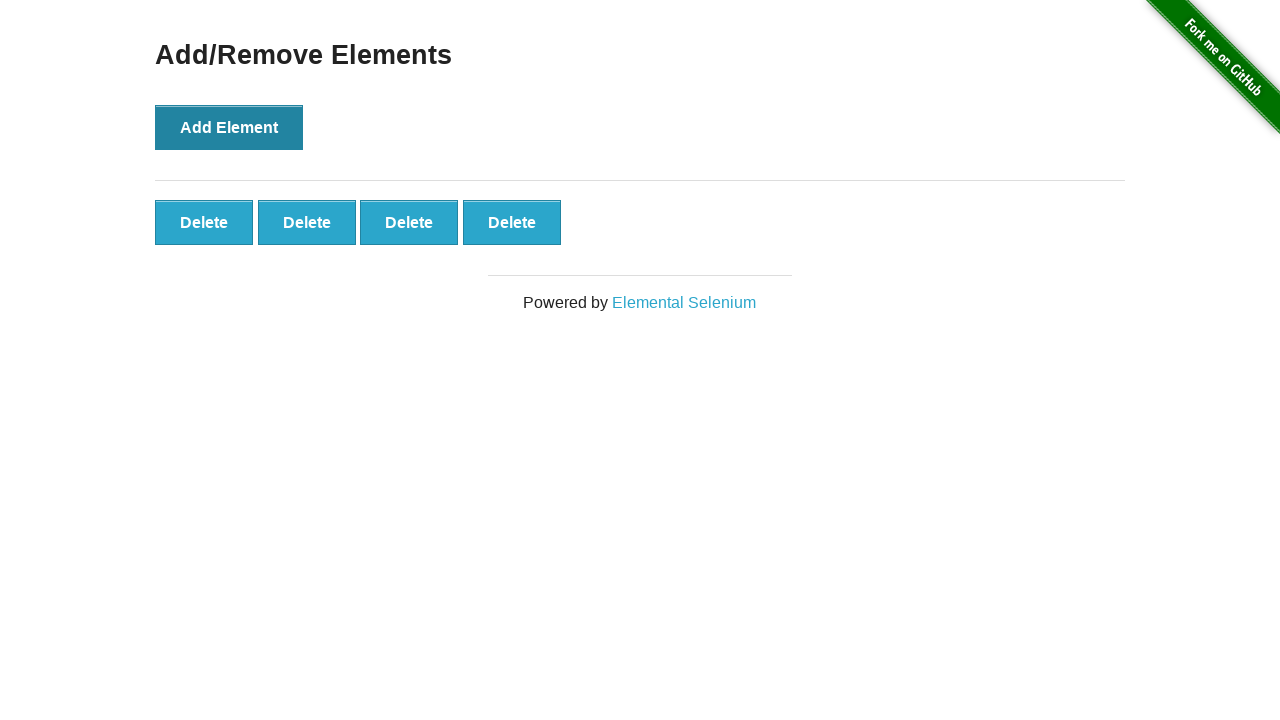

Clicked Add Element button (iteration 5 of 5) at (229, 127) on button[onclick='addElement()']
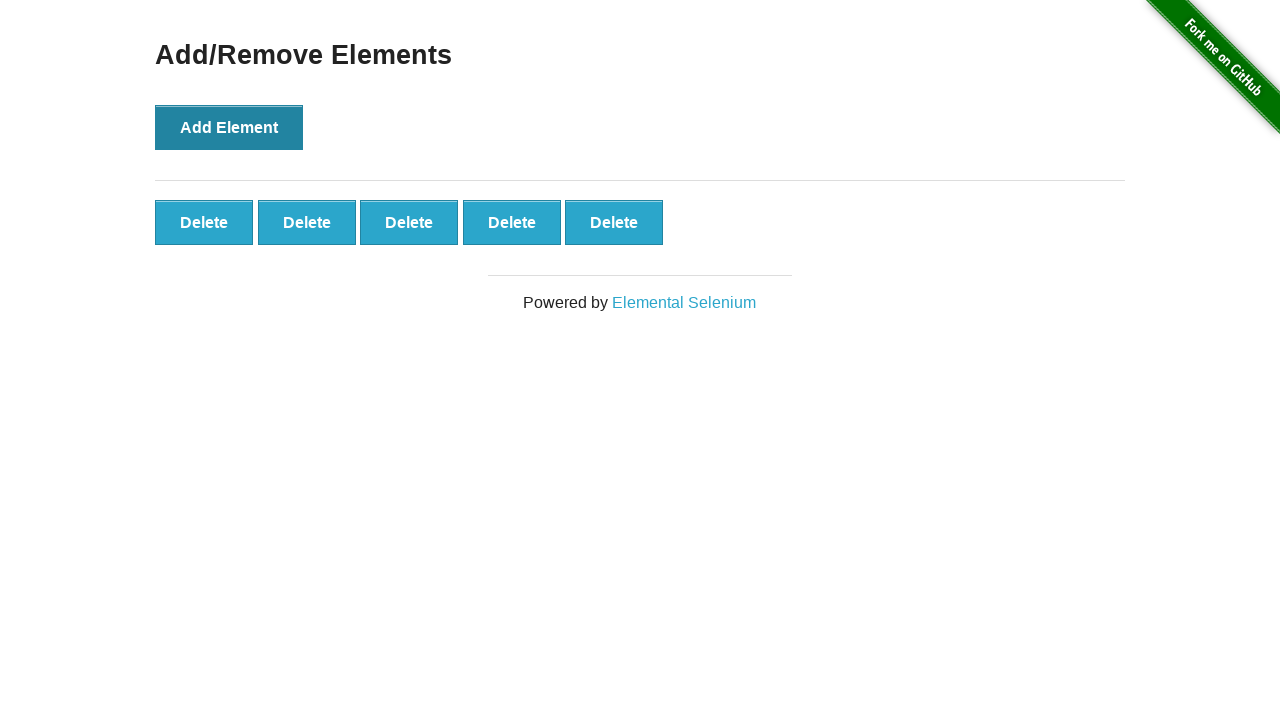

Verified that 5 delete buttons are present on the page
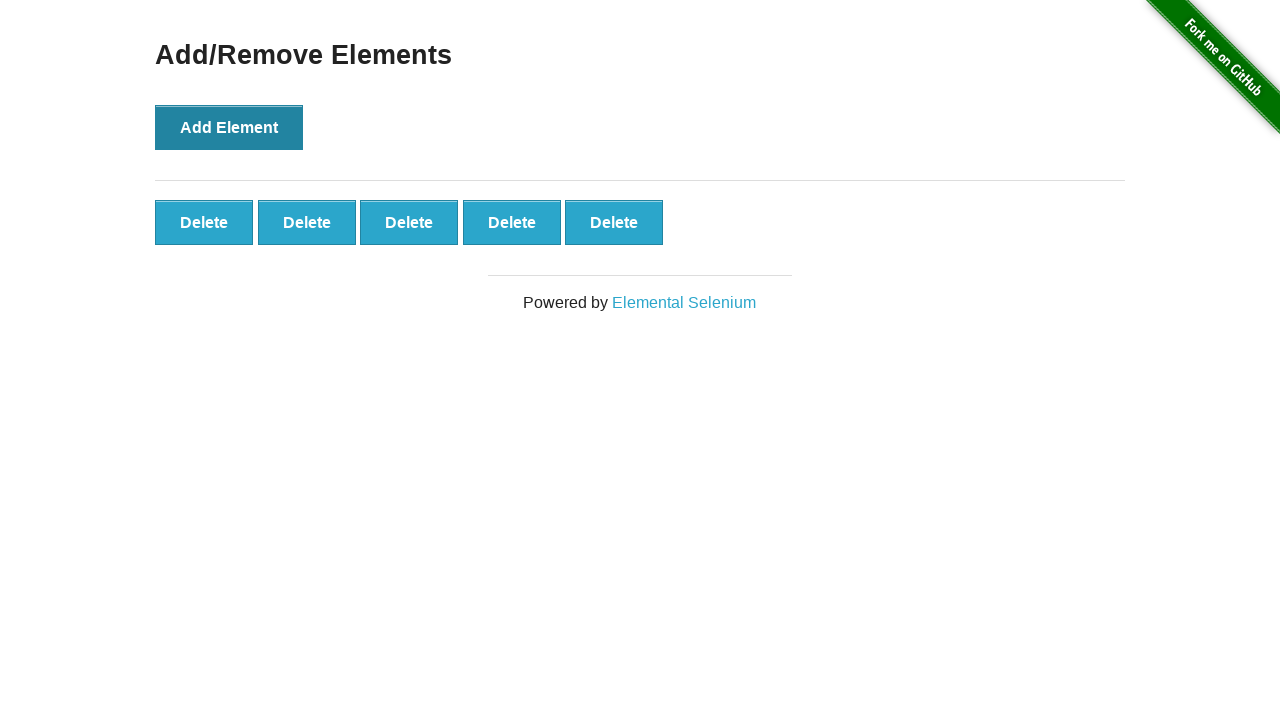

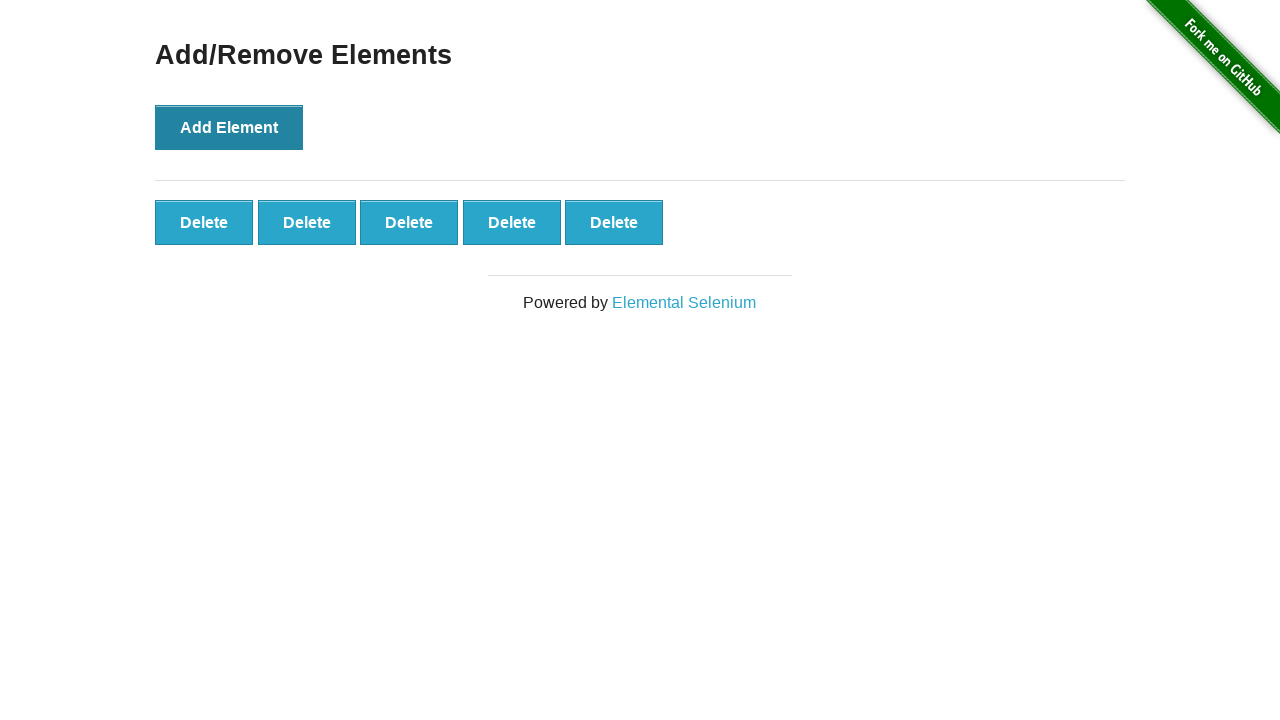